Tests marking individual todo items as complete by checking their checkboxes

Starting URL: https://demo.playwright.dev/todomvc

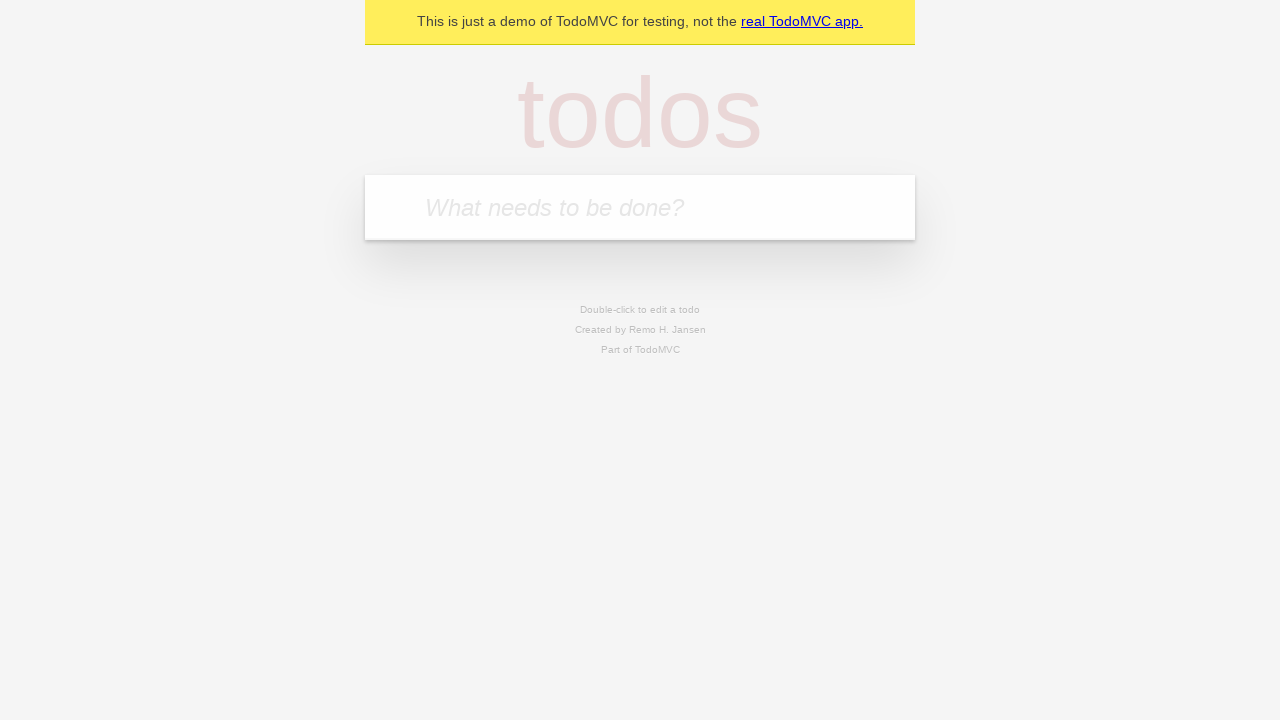

Filled todo input with 'buy some cheese' on internal:attr=[placeholder="What needs to be done?"i]
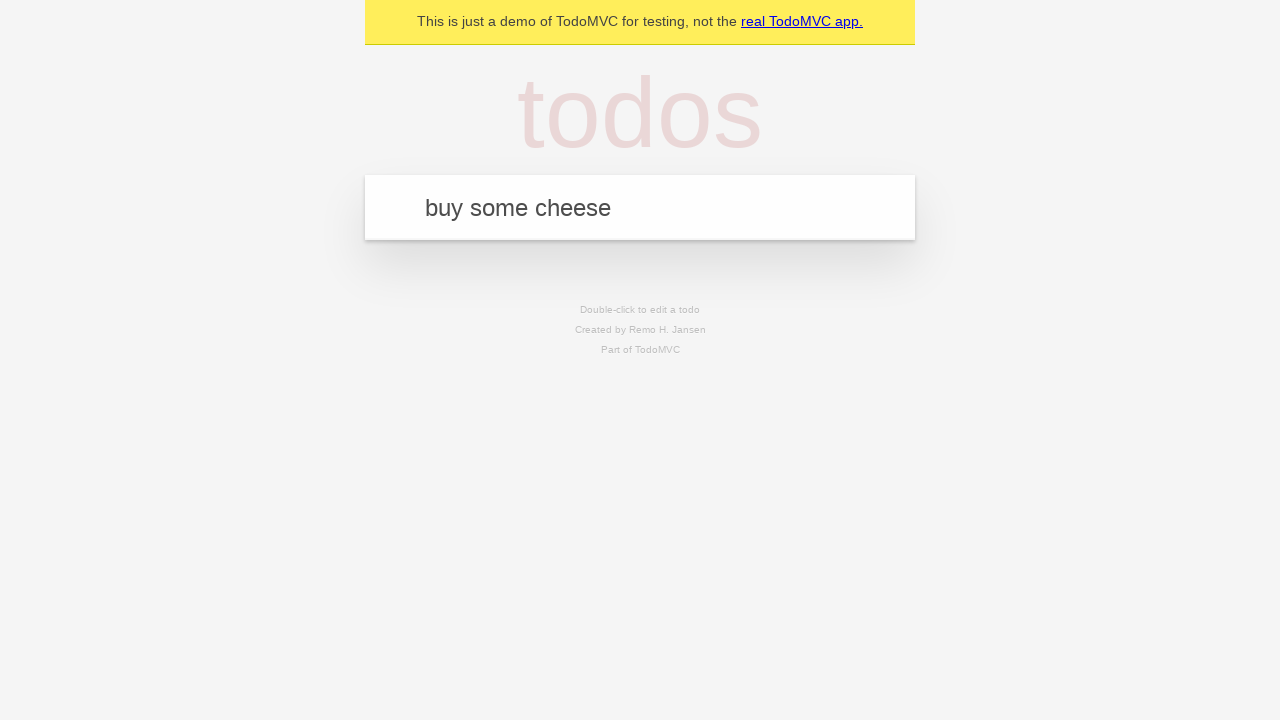

Pressed Enter to create first todo item on internal:attr=[placeholder="What needs to be done?"i]
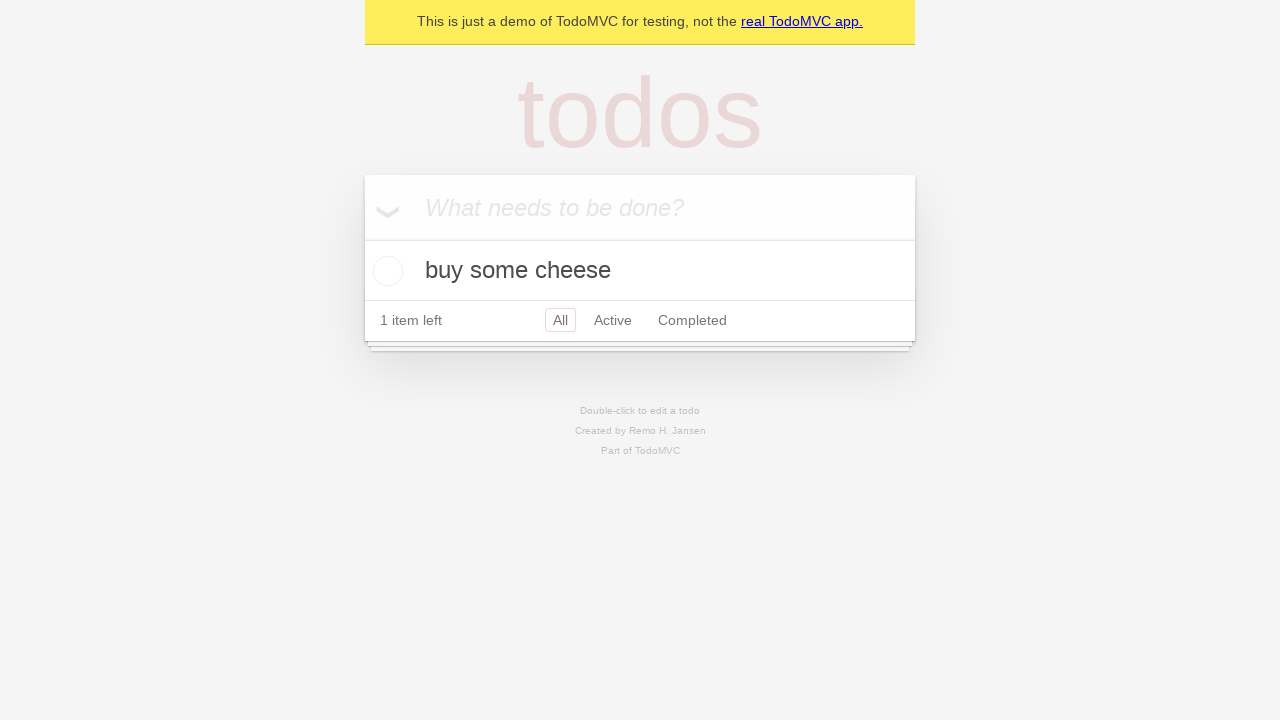

Filled todo input with 'feed the cat' on internal:attr=[placeholder="What needs to be done?"i]
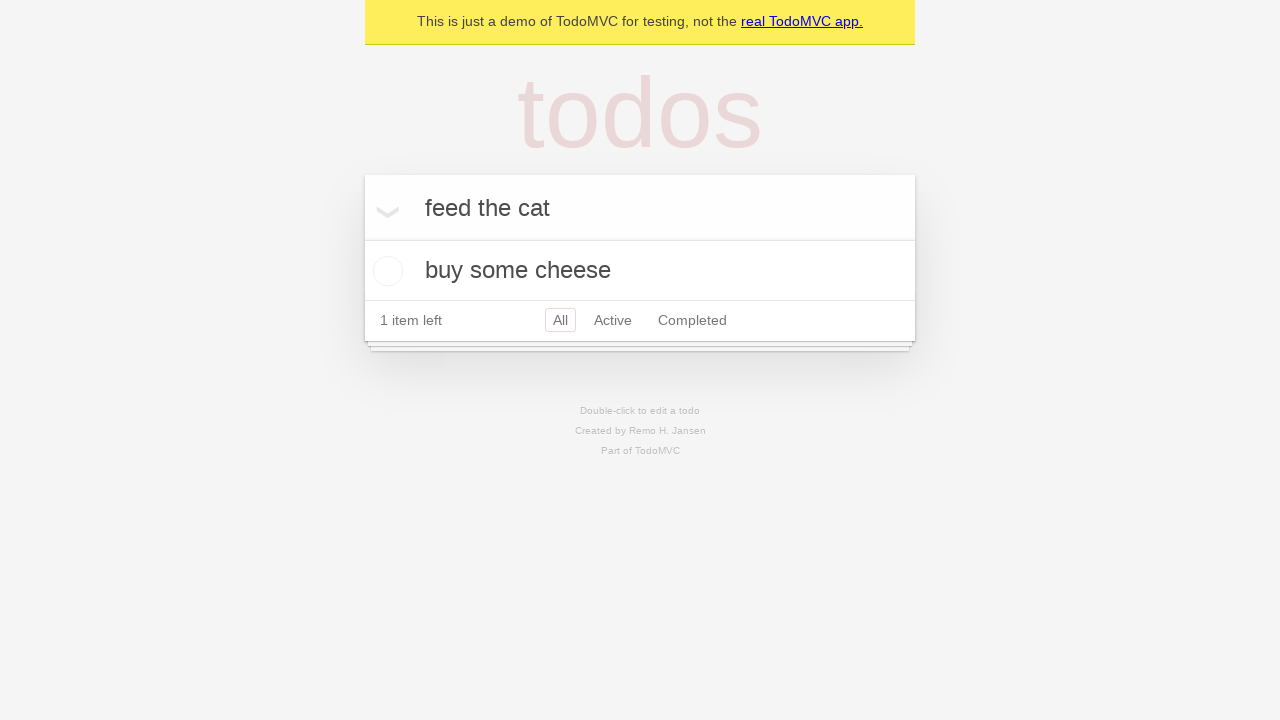

Pressed Enter to create second todo item on internal:attr=[placeholder="What needs to be done?"i]
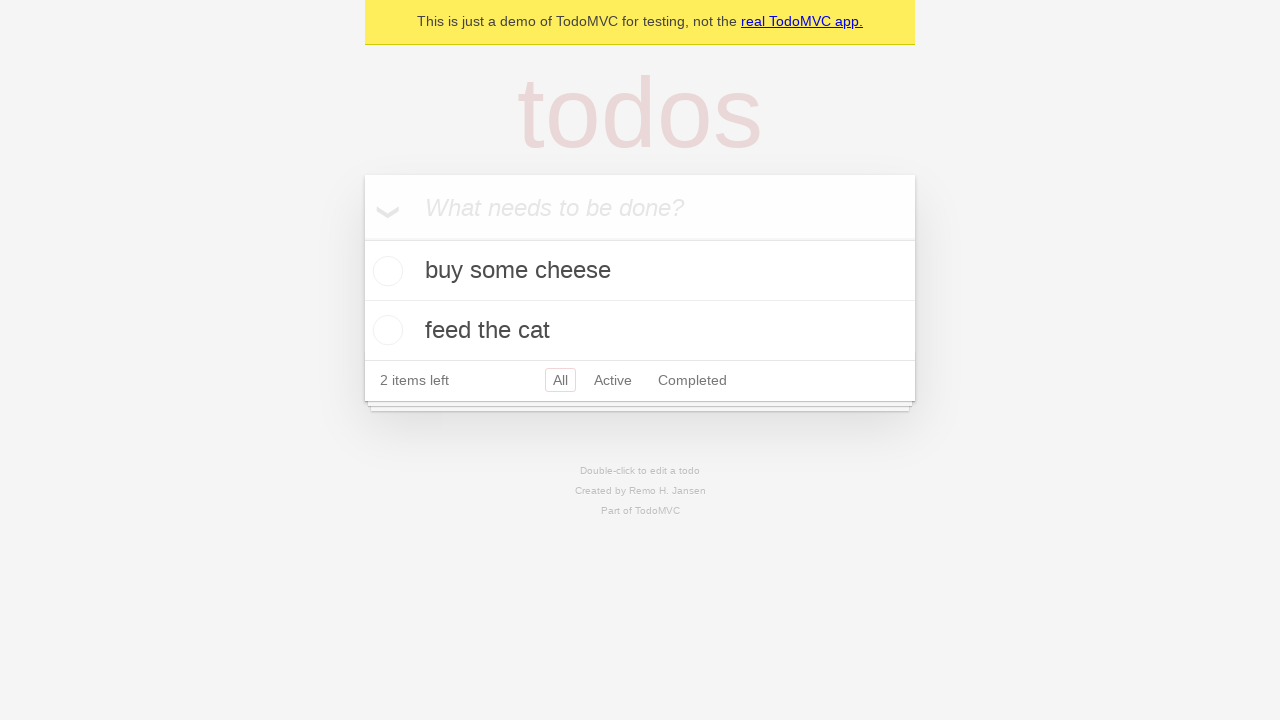

Waited for both todo items to be rendered
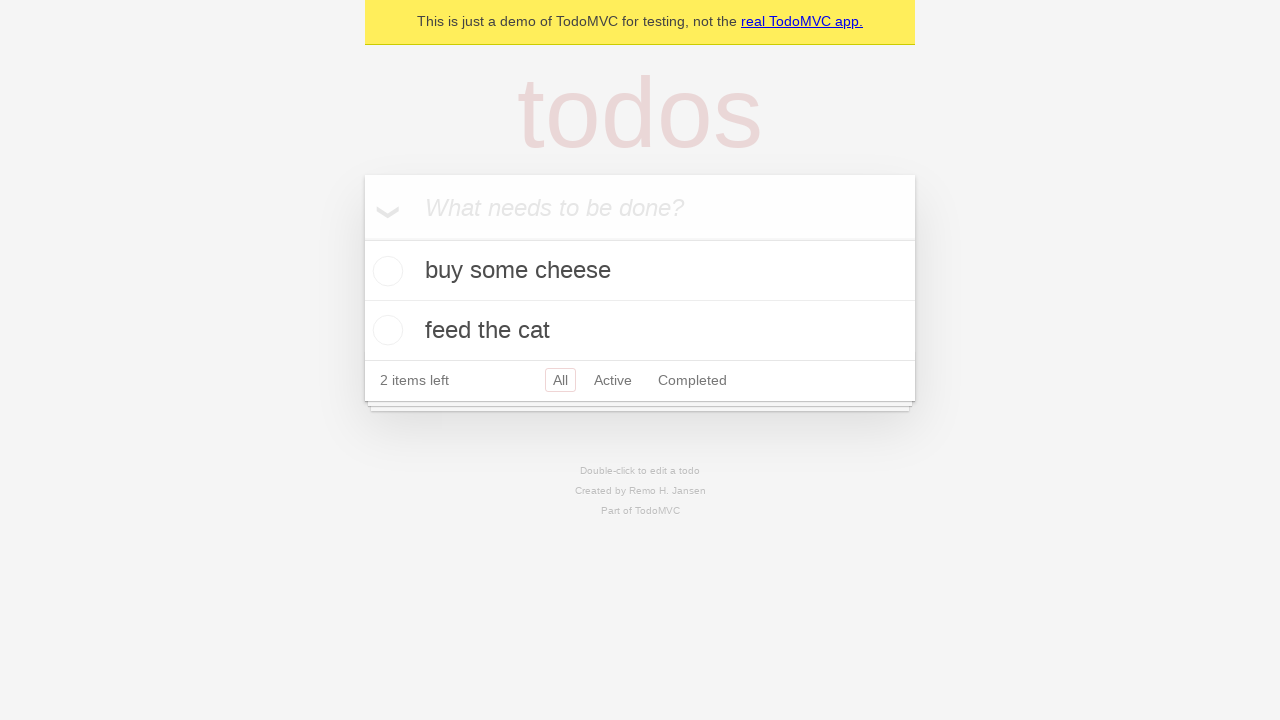

Marked first todo item as complete at (385, 271) on internal:testid=[data-testid="todo-item"s] >> nth=0 >> internal:role=checkbox
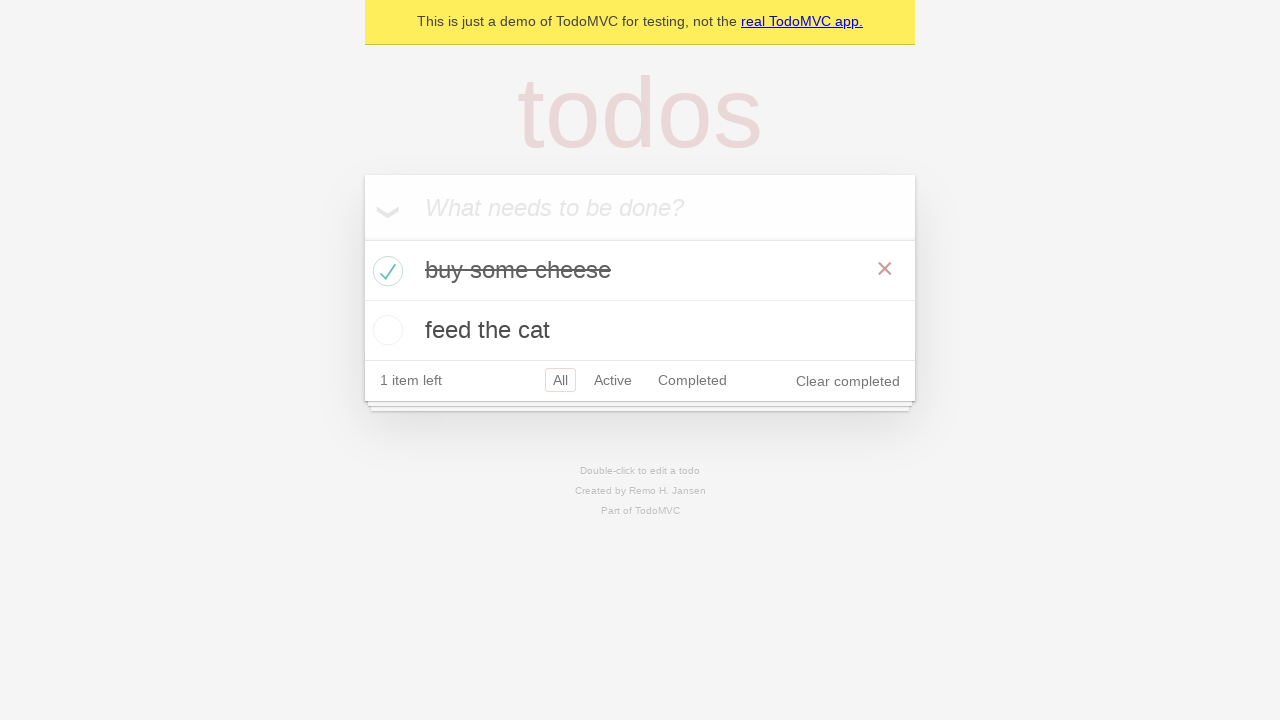

Marked second todo item as complete at (385, 330) on internal:testid=[data-testid="todo-item"s] >> nth=1 >> internal:role=checkbox
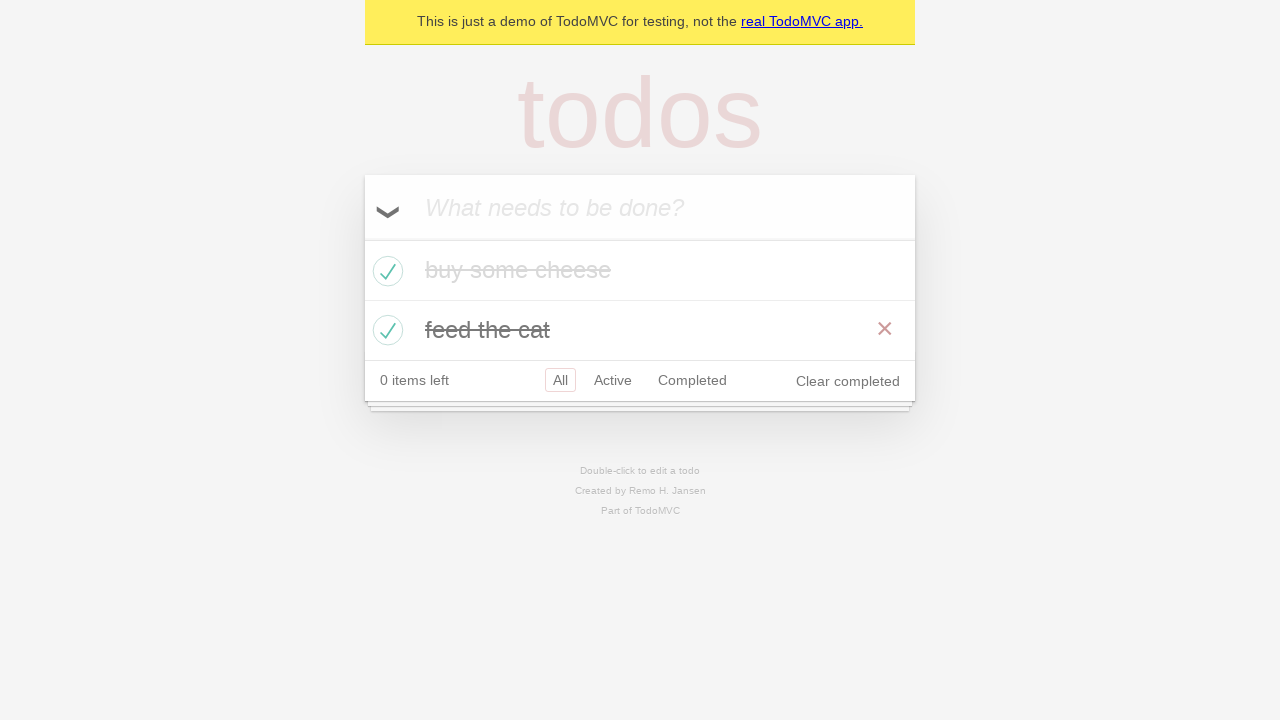

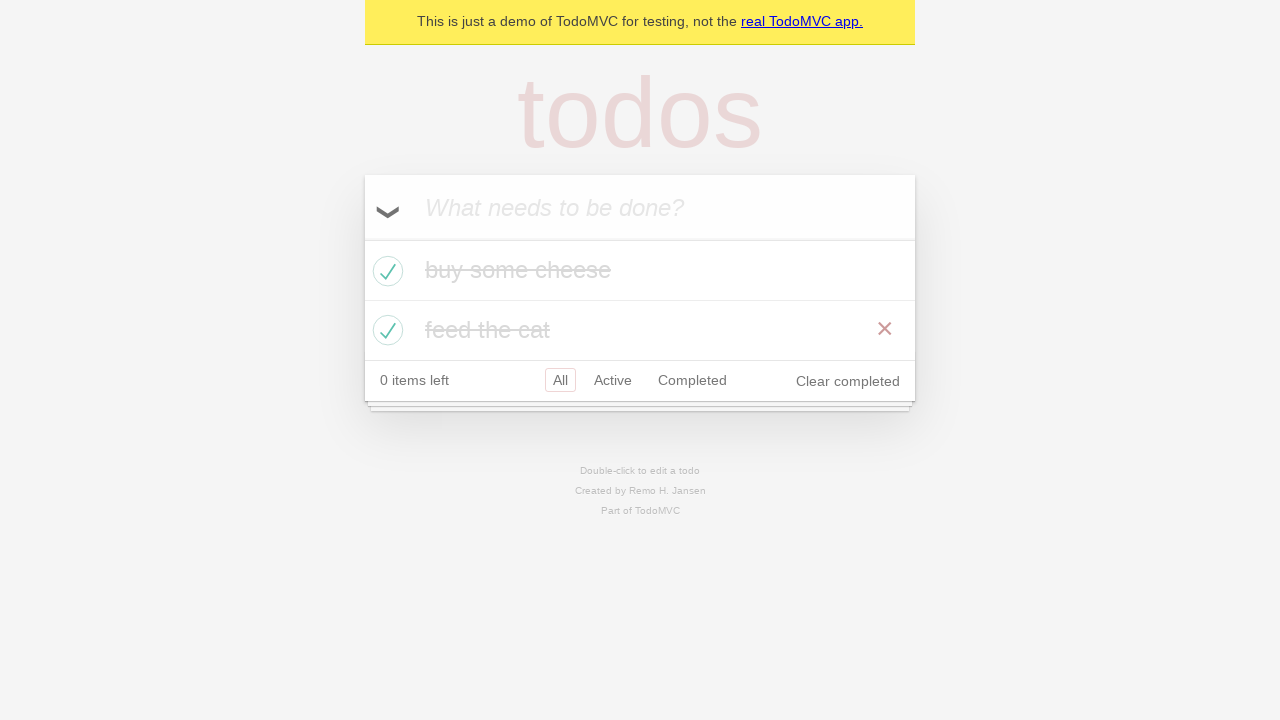